Tests the Disappearing Elements page by navigating to multiple linked pages (Home, About, Contact Us, Portfolio) and verifying each page loads successfully without returning a 404 Not Found error.

Starting URL: https://the-internet.herokuapp.com/disappearing_elements

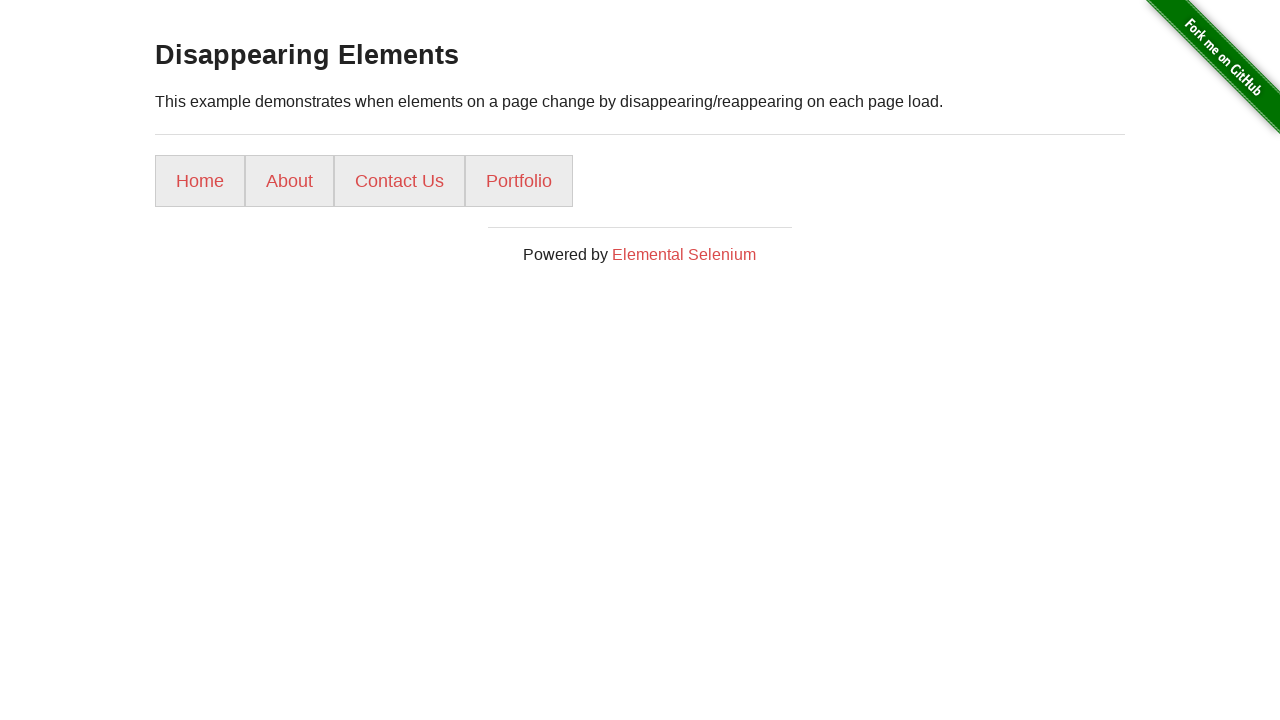

Navigated to Home page at https://the-internet.herokuapp.com/
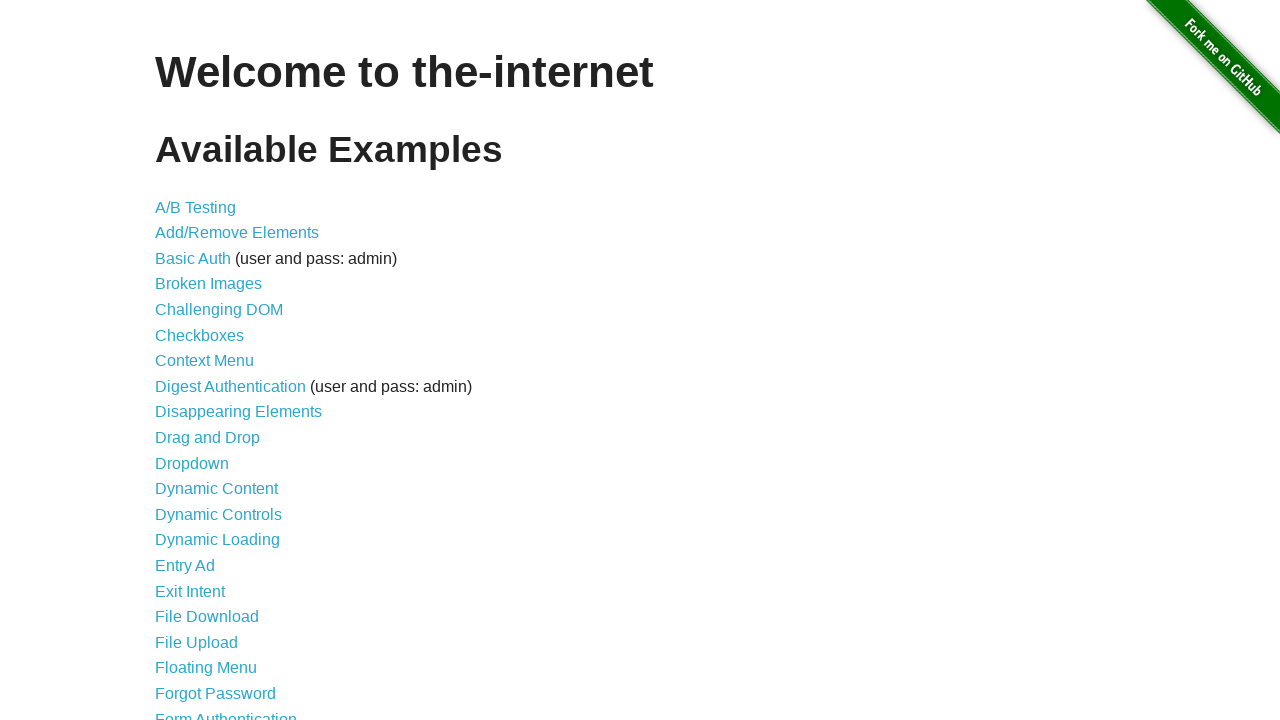

Home page loaded successfully (domcontentloaded)
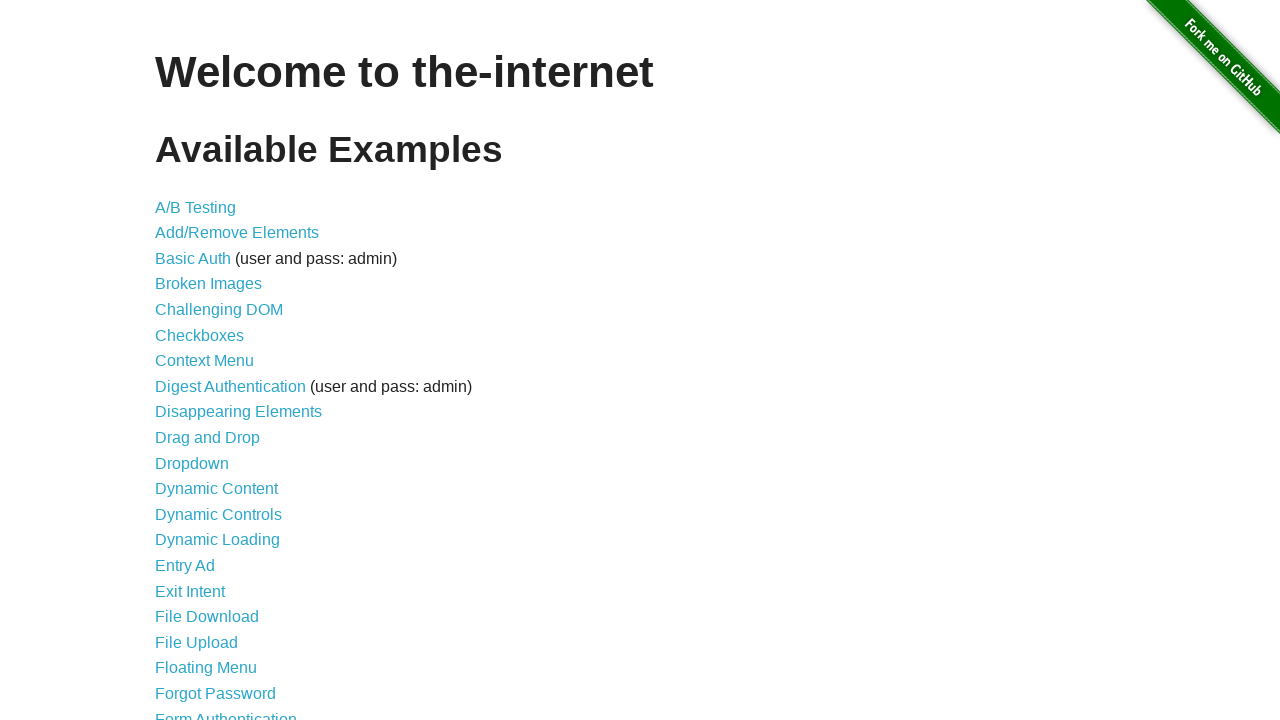

Retrieved page content for Home page
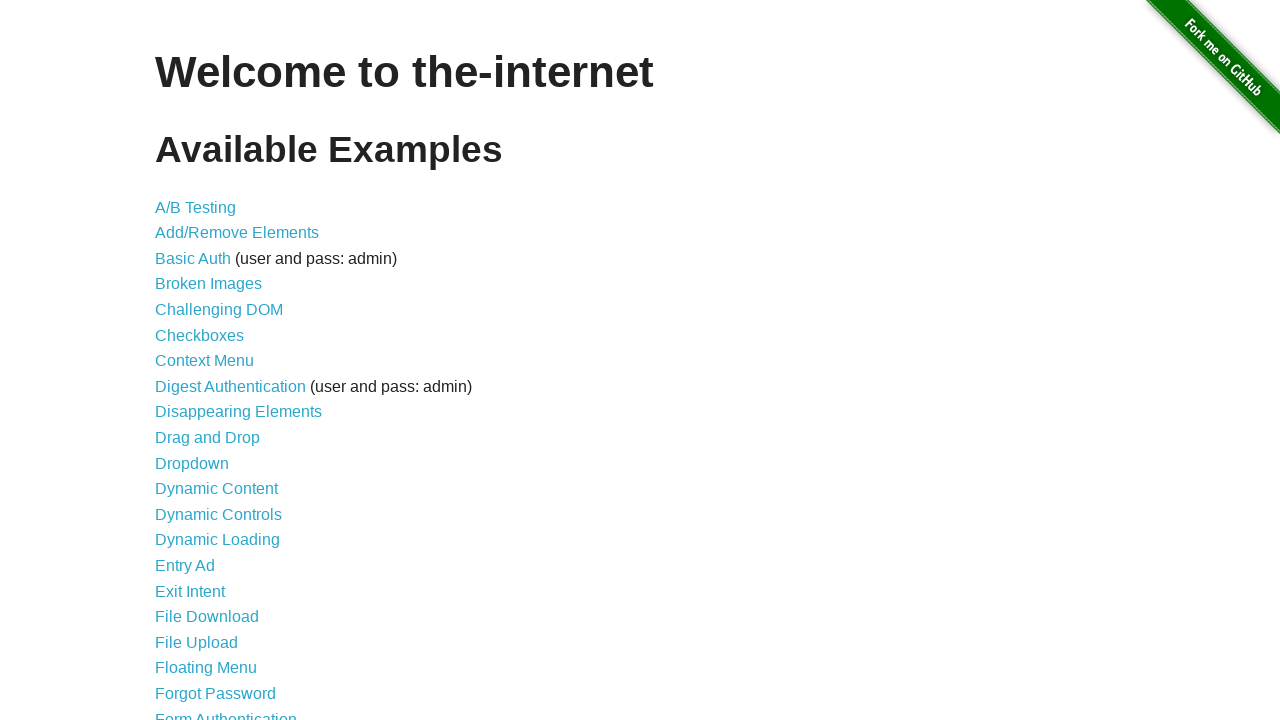

Navigated to About page at https://the-internet.herokuapp.com/about/
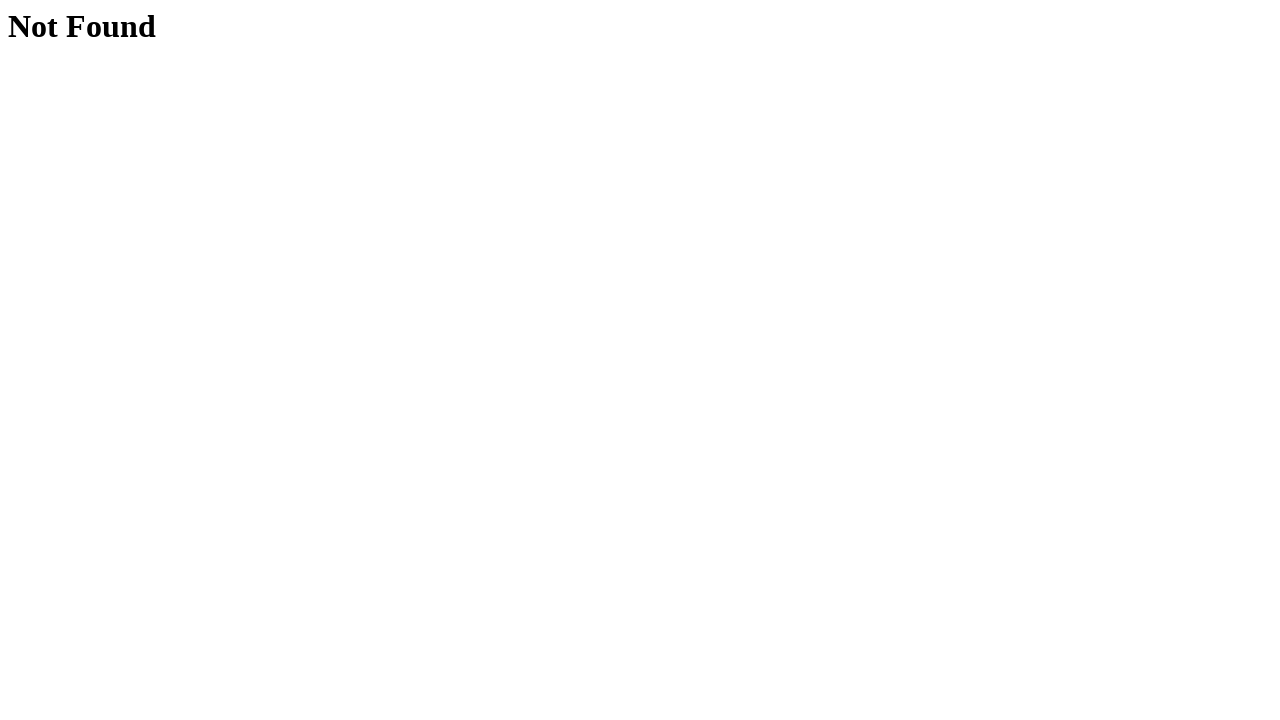

About page loaded successfully (domcontentloaded)
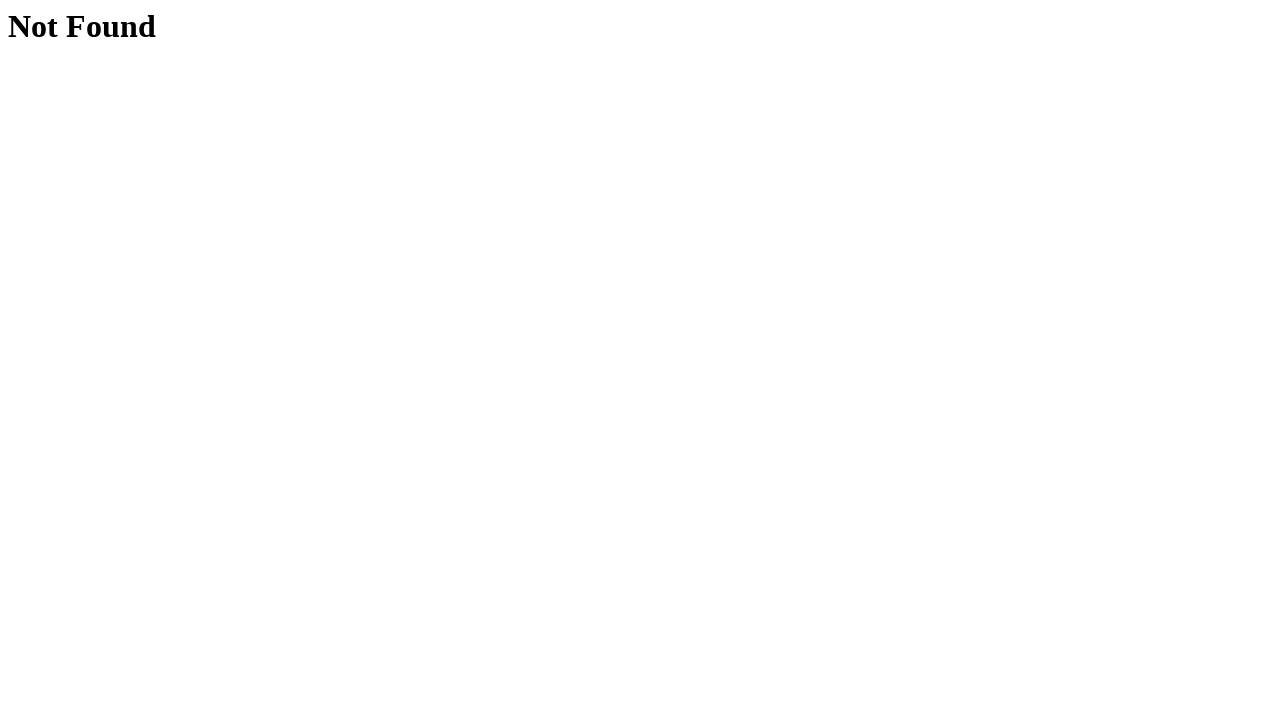

Retrieved page content for About page
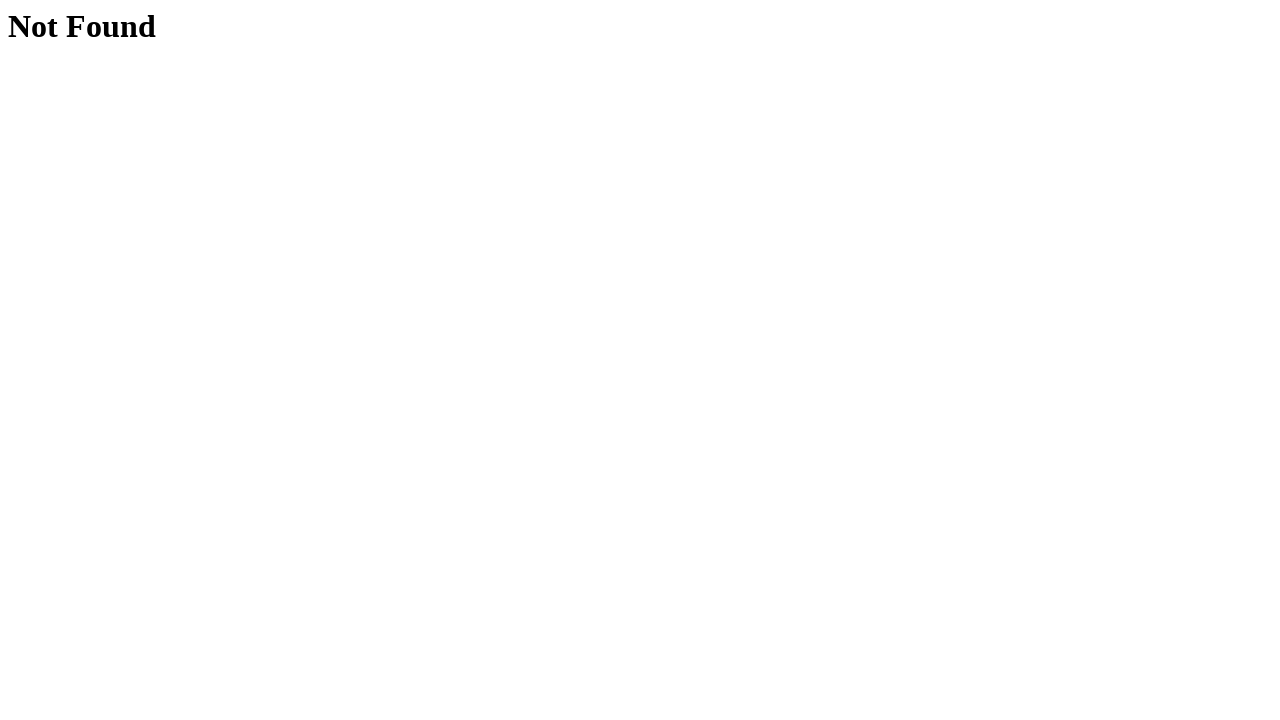

Navigated to Contact Us page at https://the-internet.herokuapp.com/contact-us/
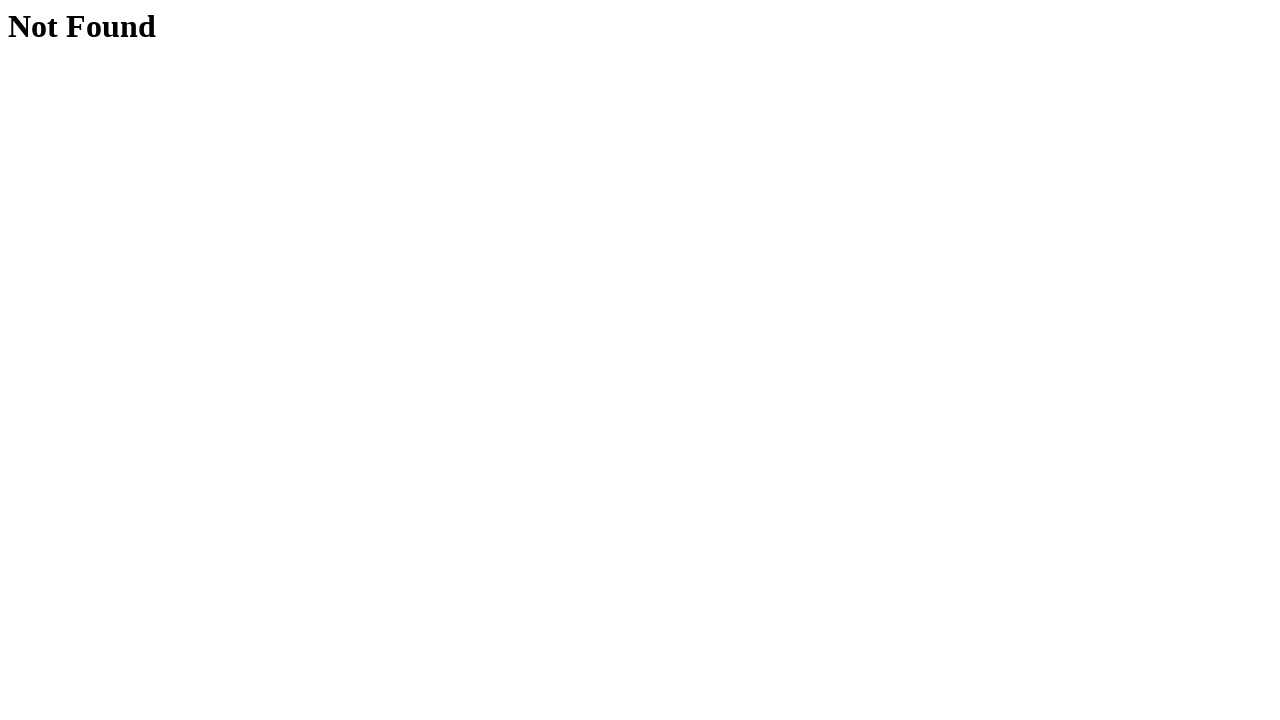

Contact Us page loaded successfully (domcontentloaded)
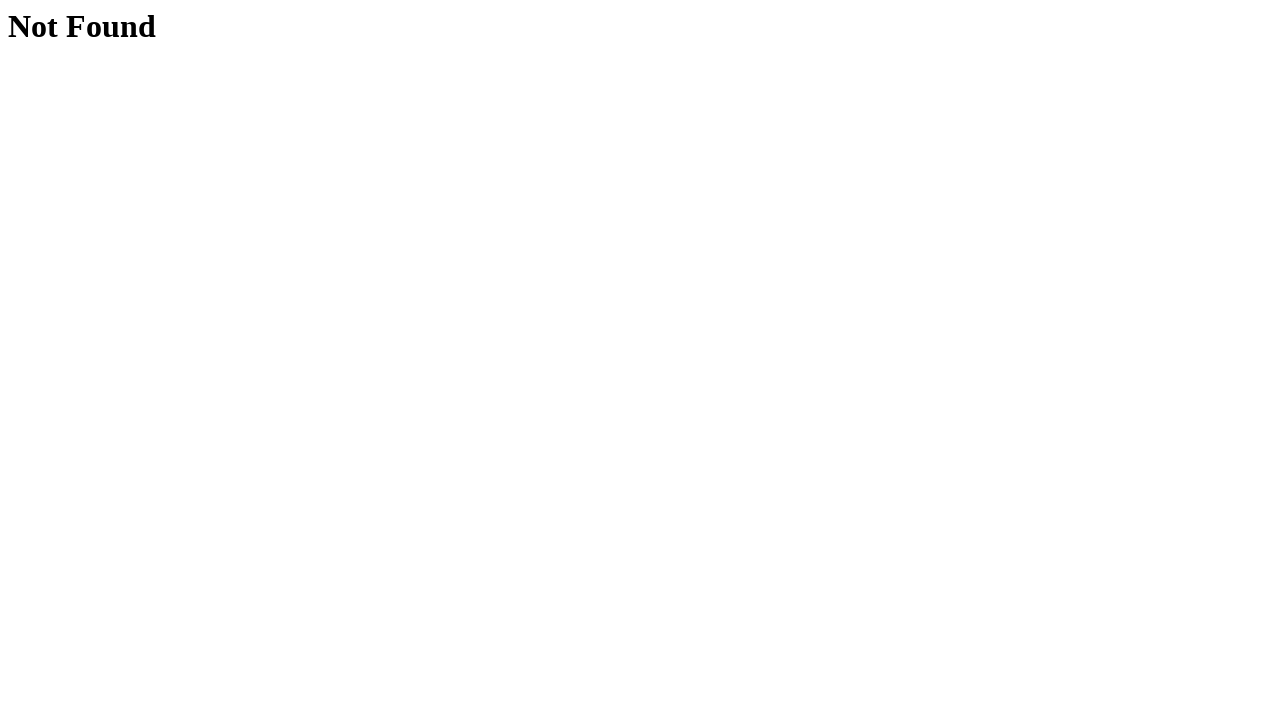

Retrieved page content for Contact Us page
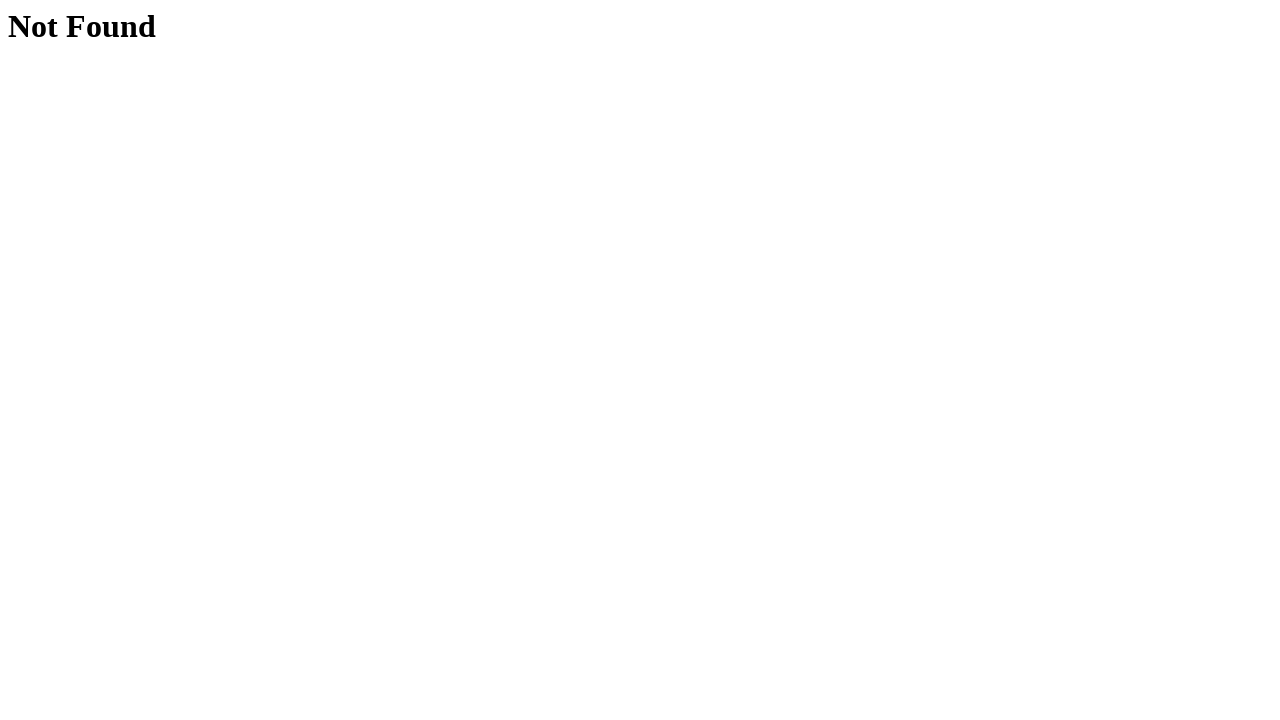

Navigated to Portfolio page at https://the-internet.herokuapp.com/portfolio/
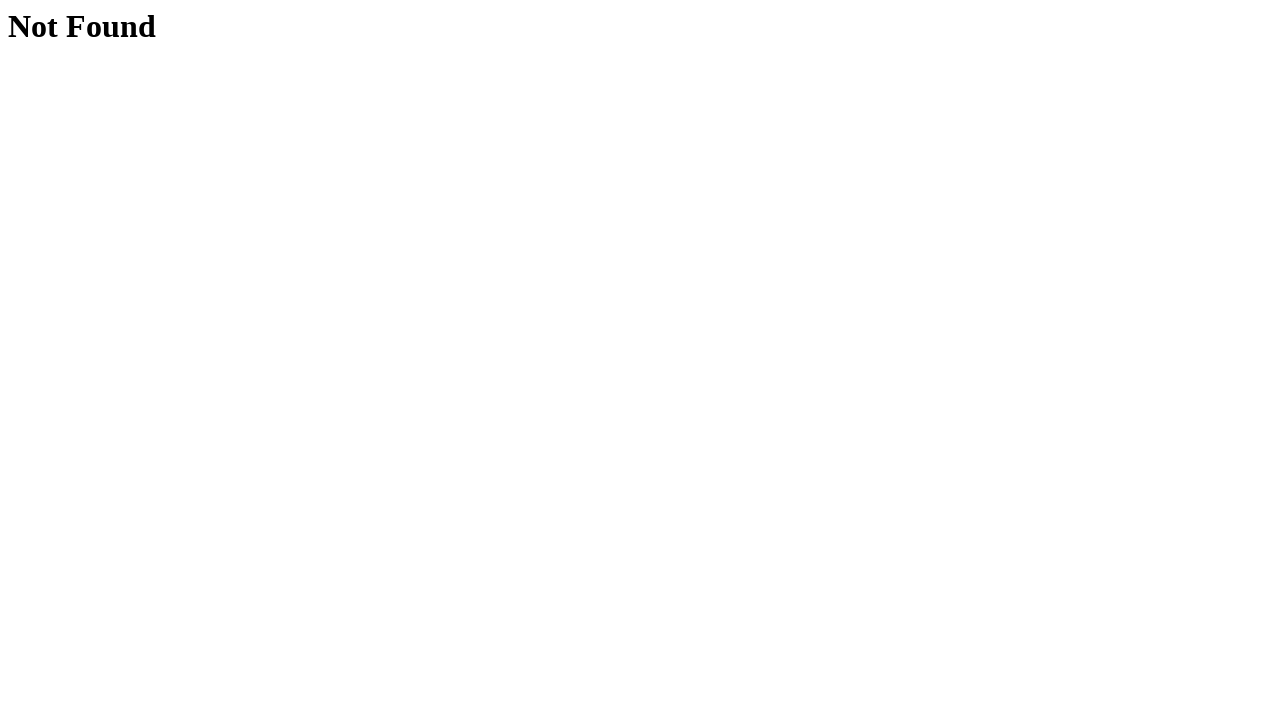

Portfolio page loaded successfully (domcontentloaded)
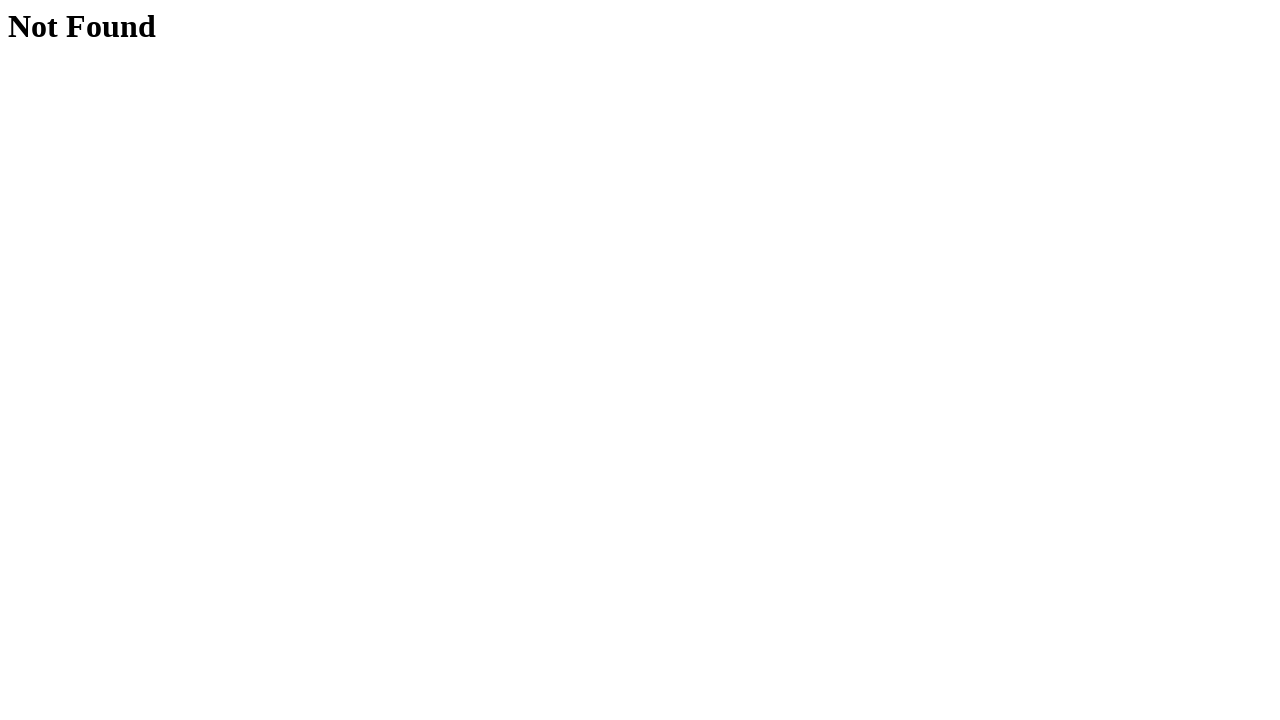

Retrieved page content for Portfolio page
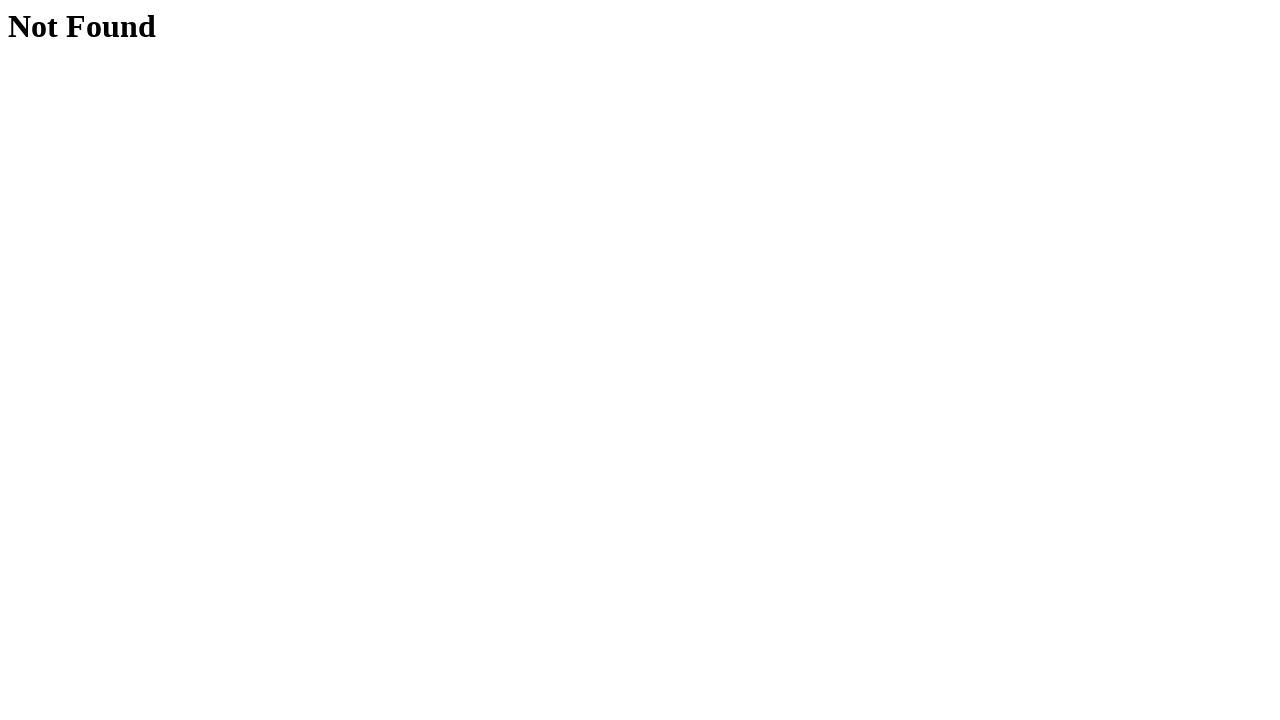

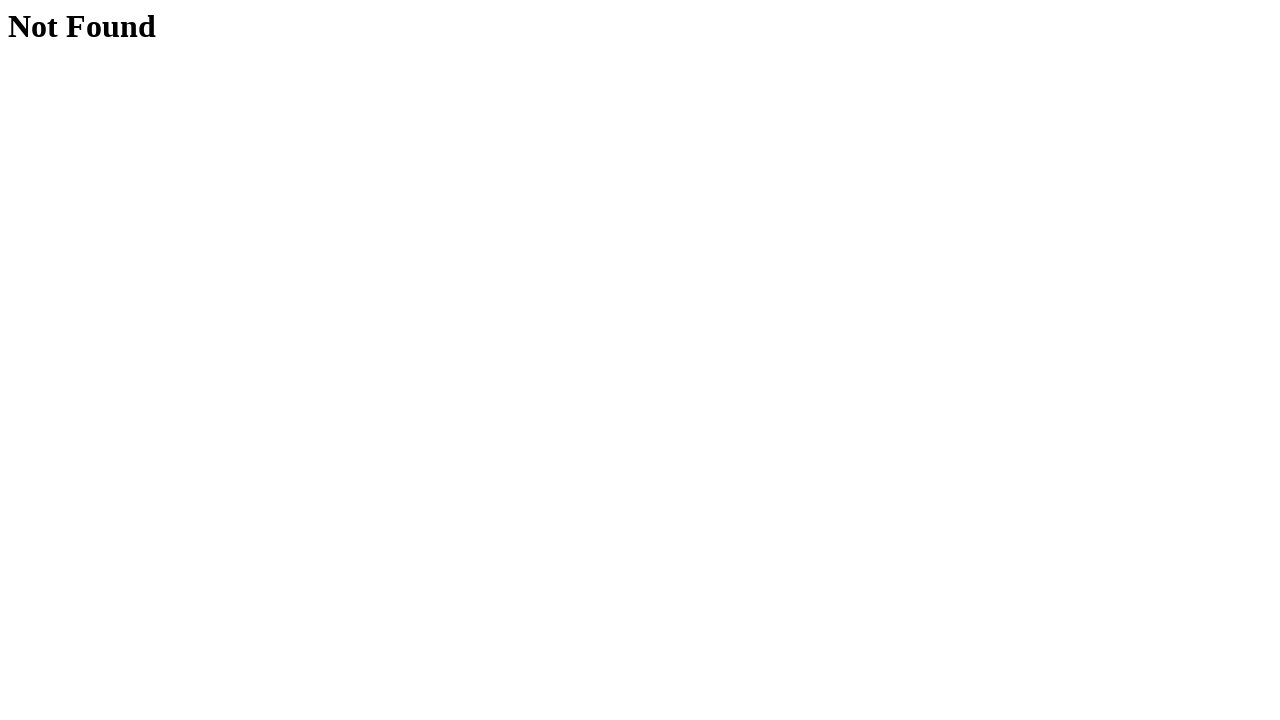